Tests resizing a UI element by dragging its bottom edge handle to expand it vertically

Starting URL: http://www.seleniumui.moderntester.pl/resizable.php

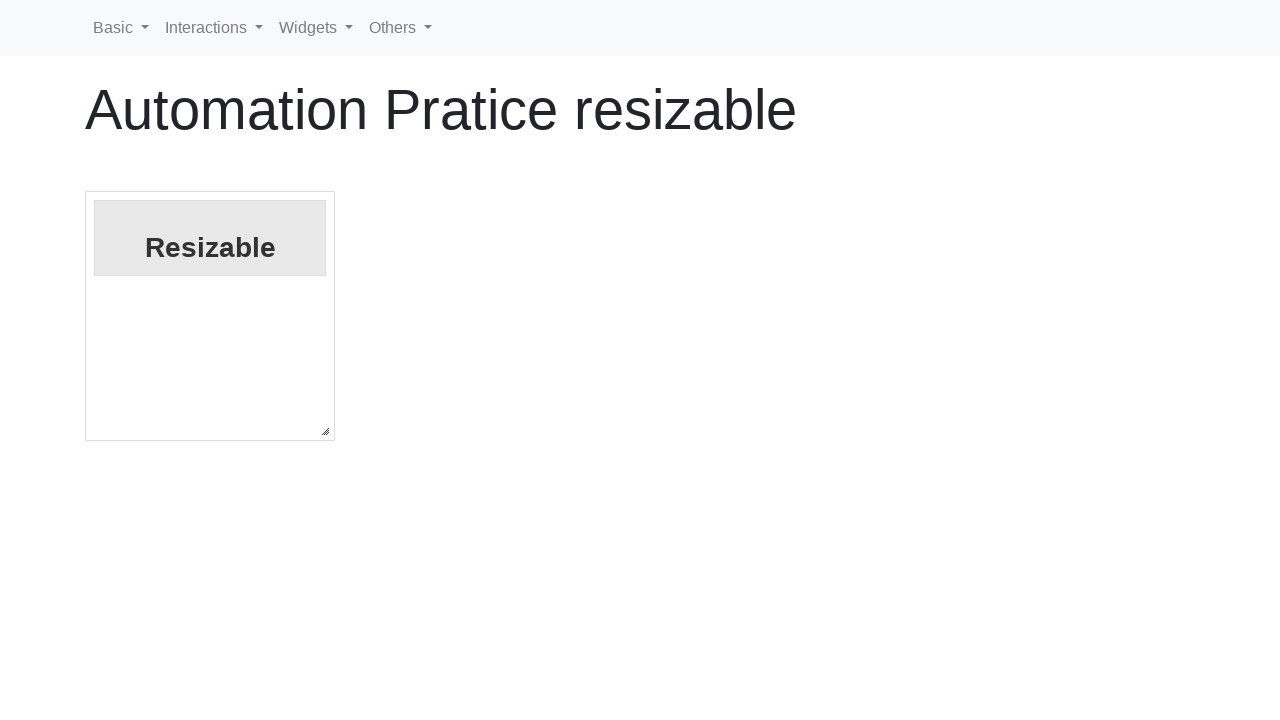

Waited for resizable element to be visible
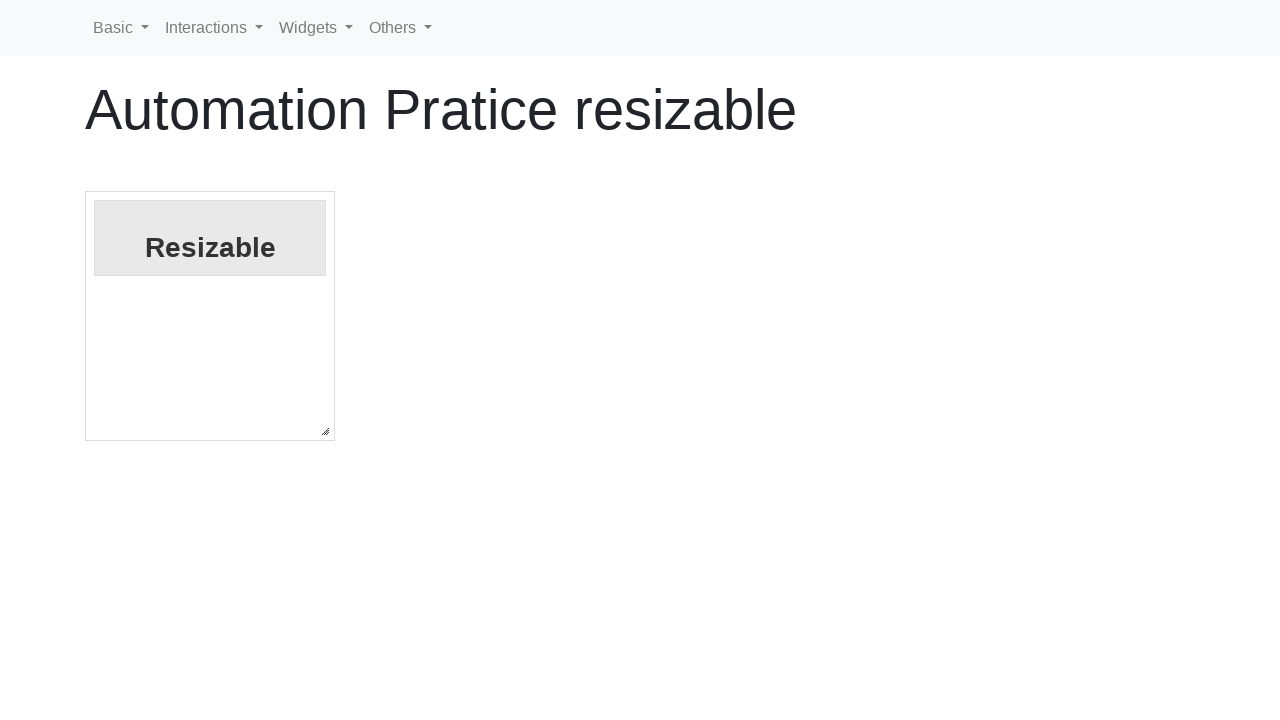

Located the bottom resize handle element
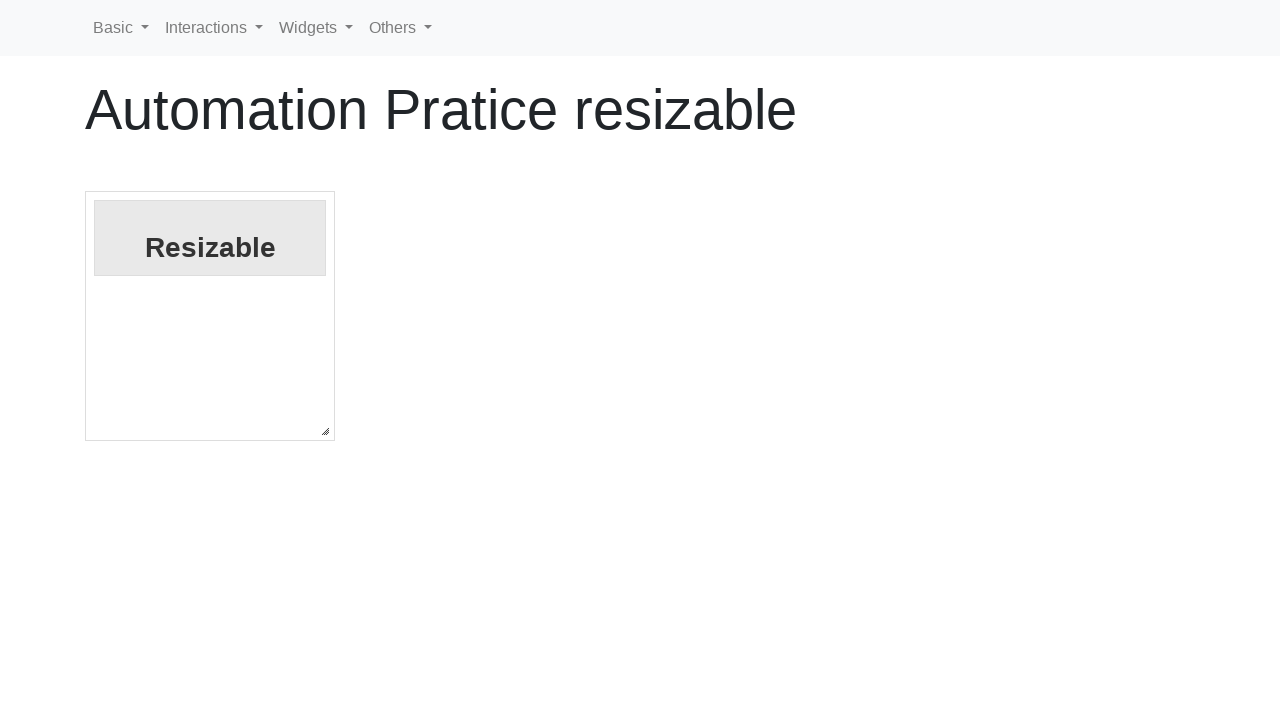

Dragged bottom resize handle down 100 pixels to expand element vertically at (86, 538)
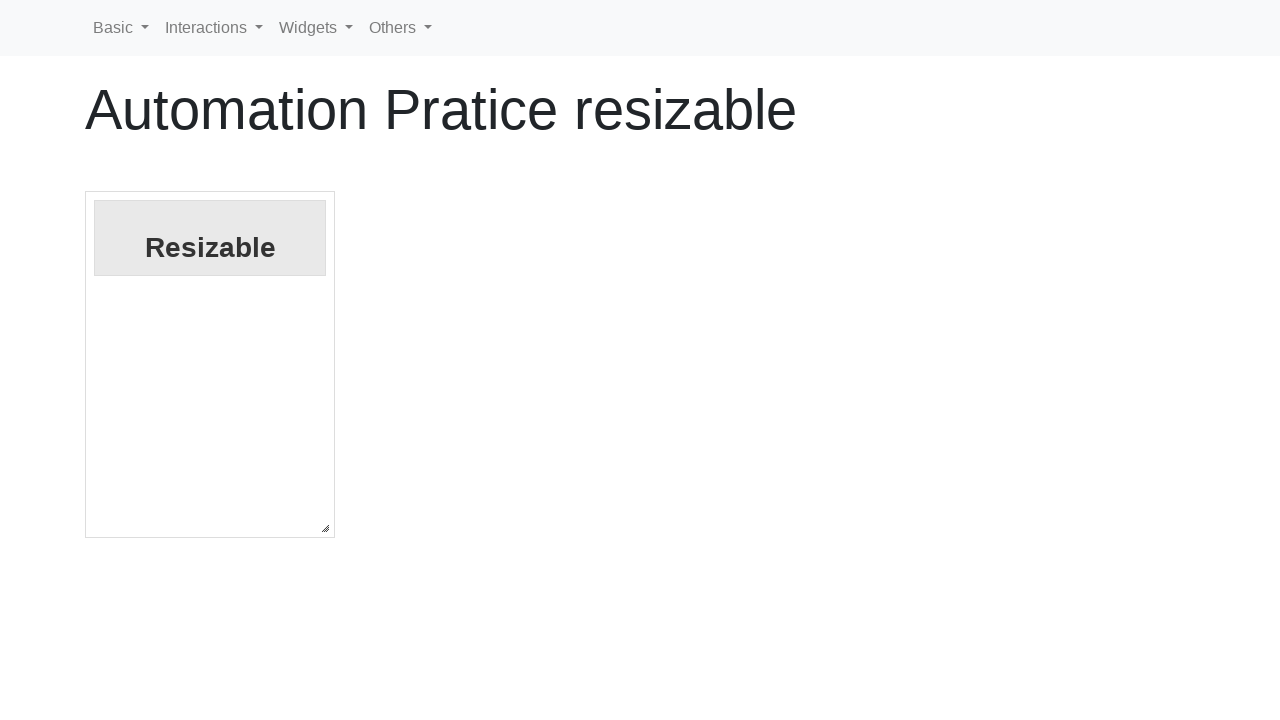

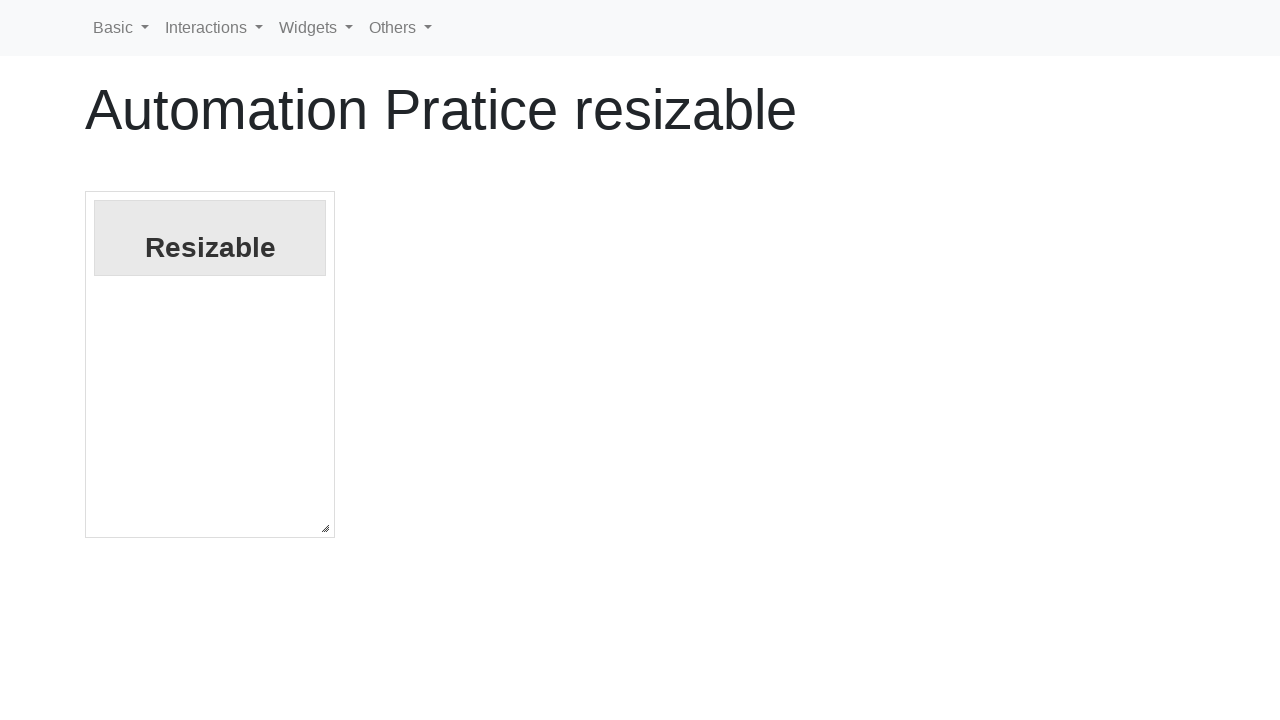